Navigates to Douban movie ranking page and scrolls down 10000 pixels using JavaScript execution

Starting URL: https://movie.douban.com/typerank?type_name=剧情&type=11&interval_id=100:90&action=

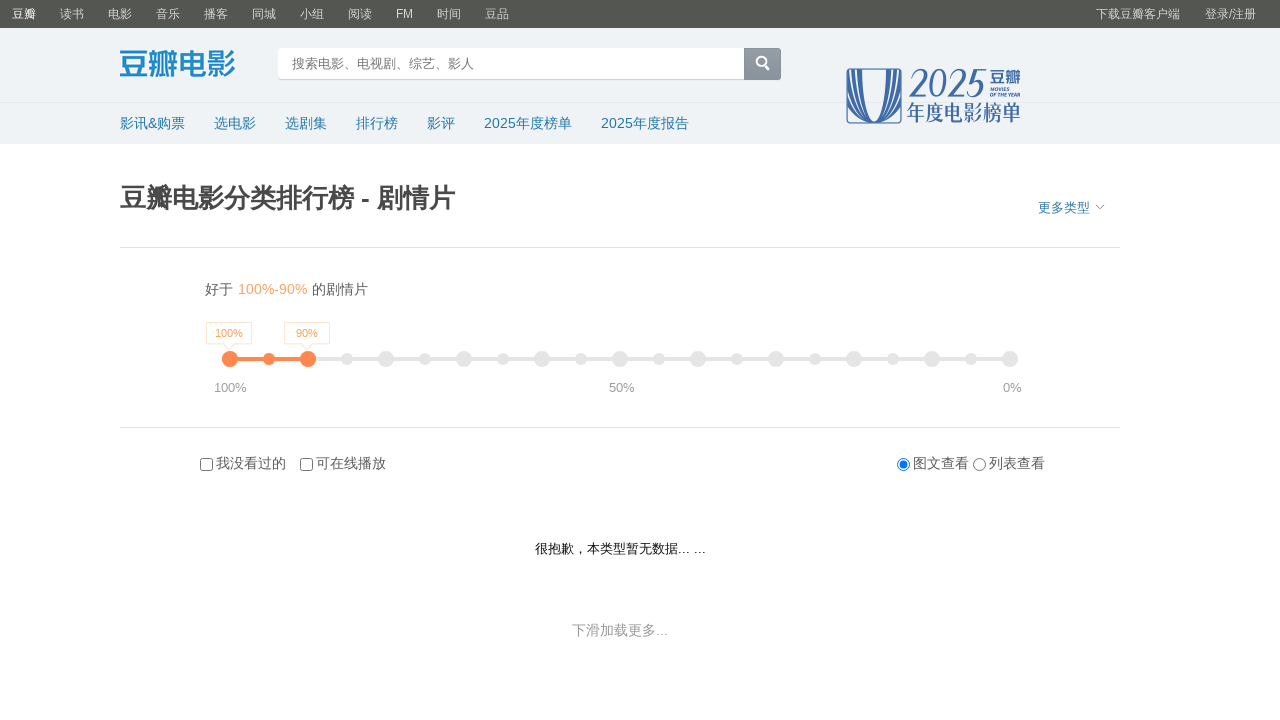

Waited for page to load (networkidle state)
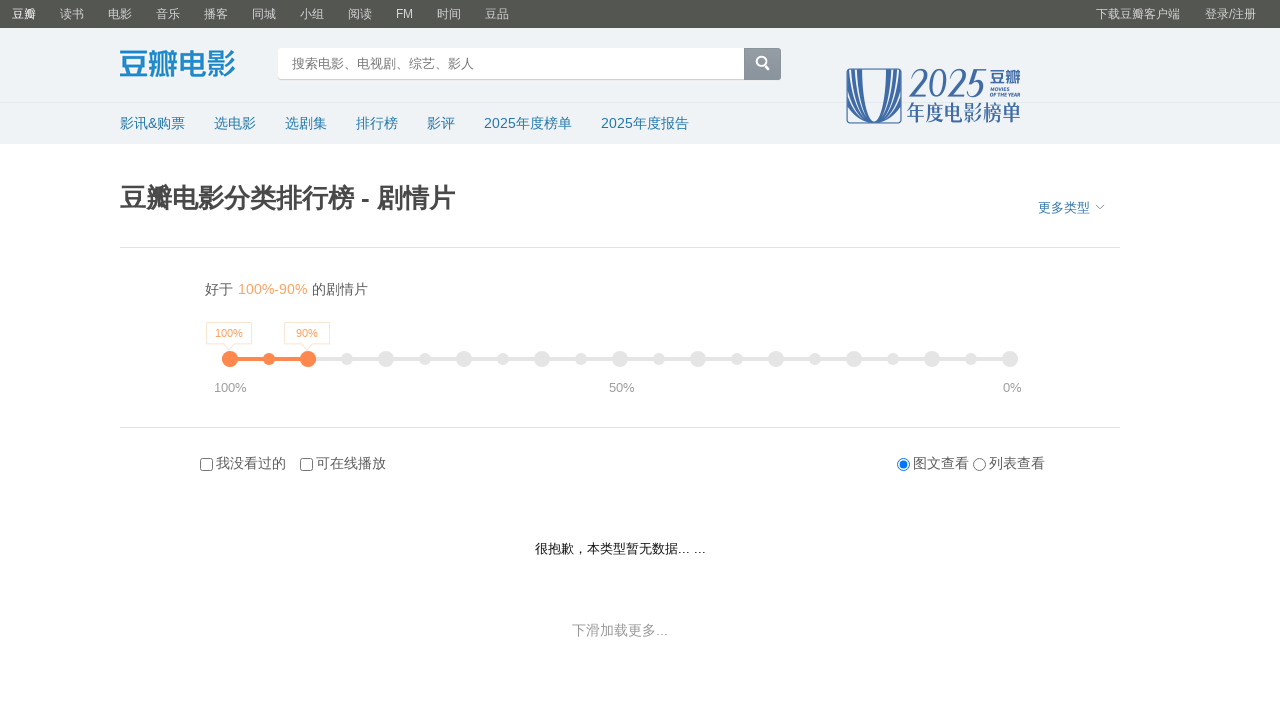

Executed JavaScript to scroll down 10000 pixels on Douban movie ranking page
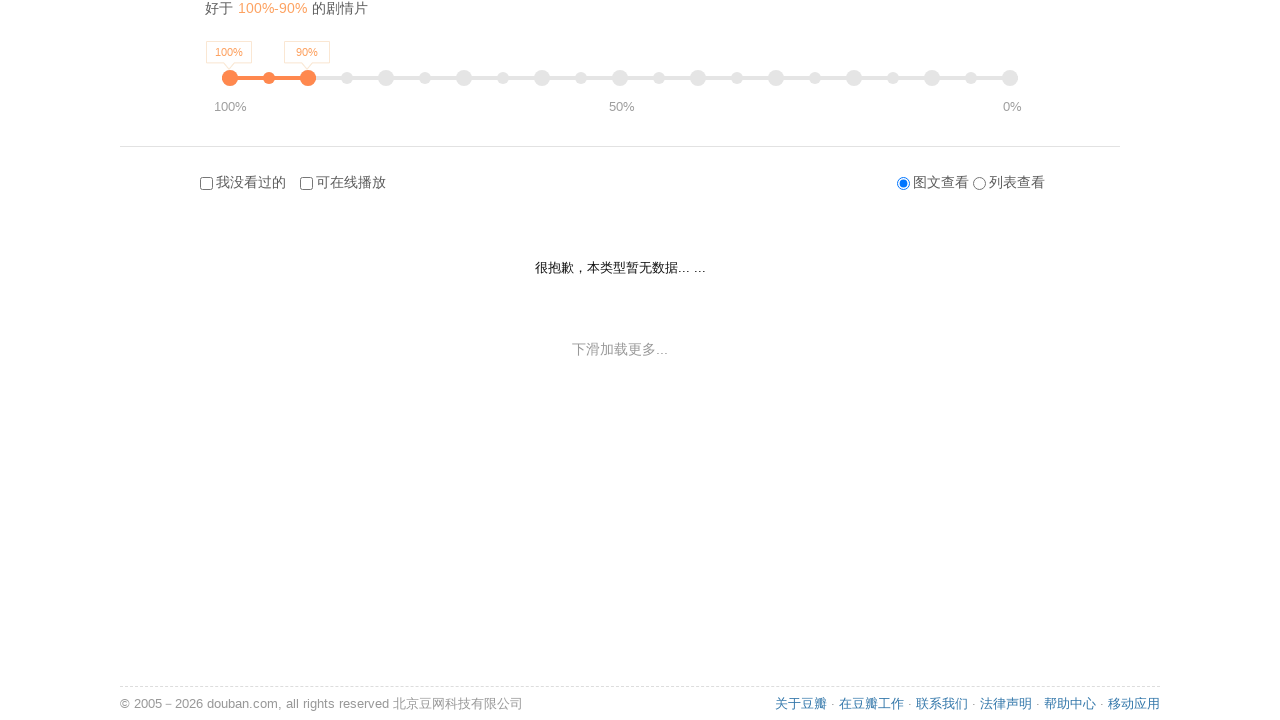

Waited 3 seconds for content to load after scrolling
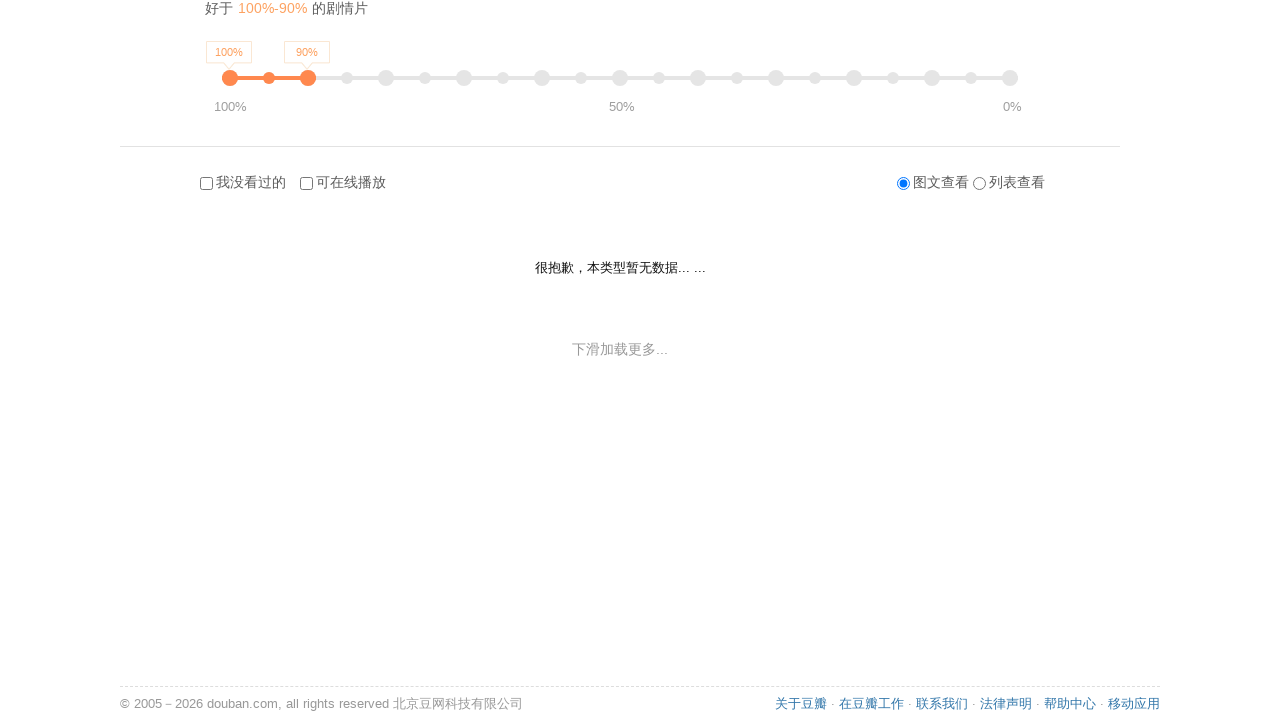

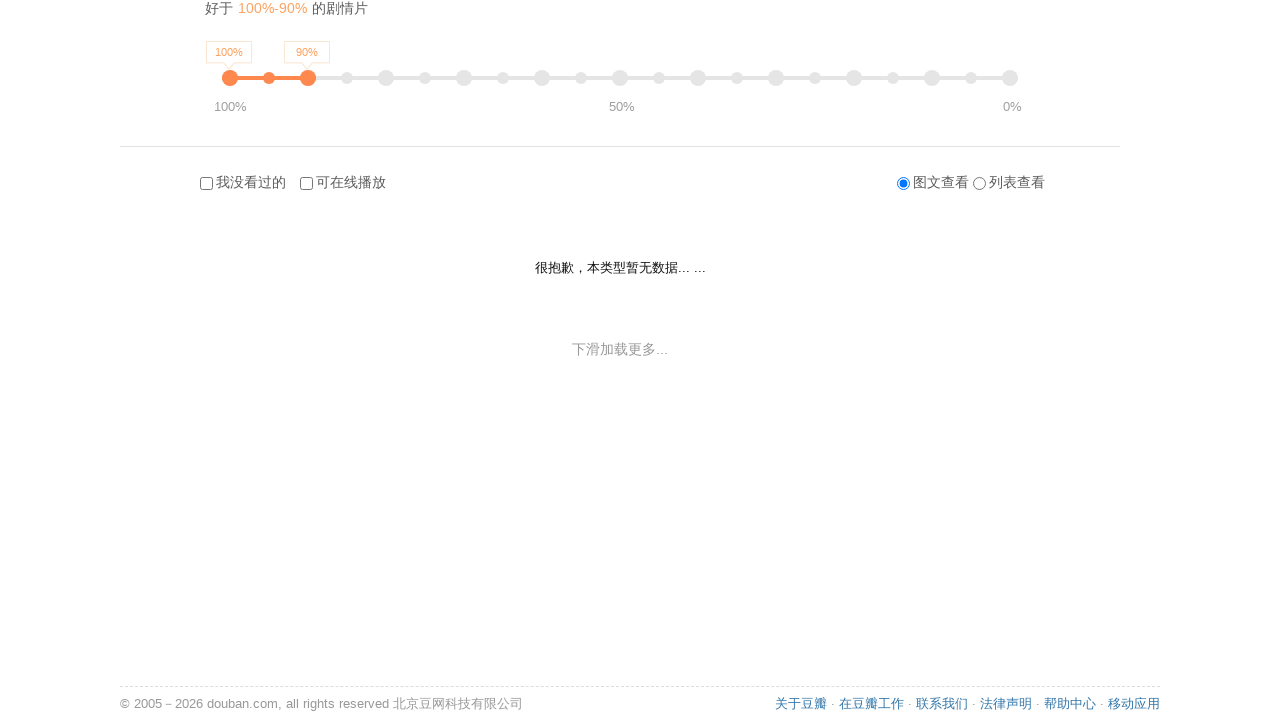